Tests dropdown selection functionality by selecting specific options from multiple select elements on a demo page

Starting URL: https://sahitest.com/demo/selectTest.htm

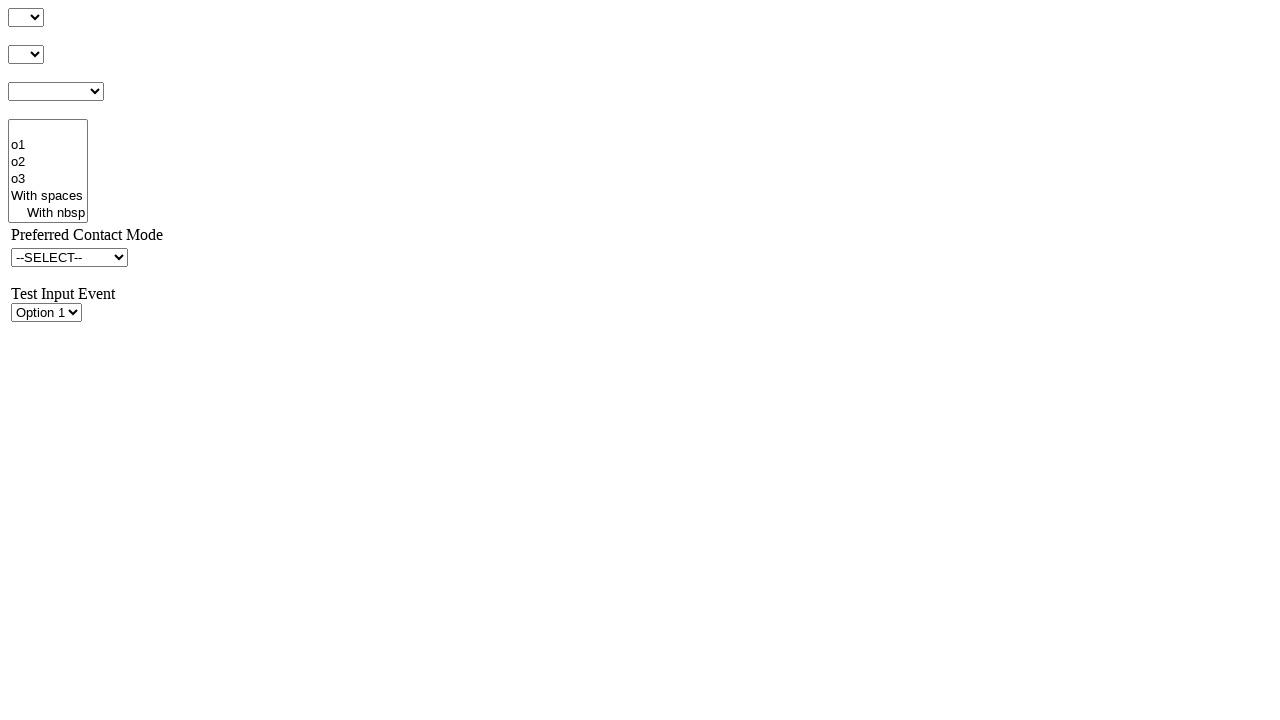

Selected option with value='48' from first dropdown (id='s1') on #s1
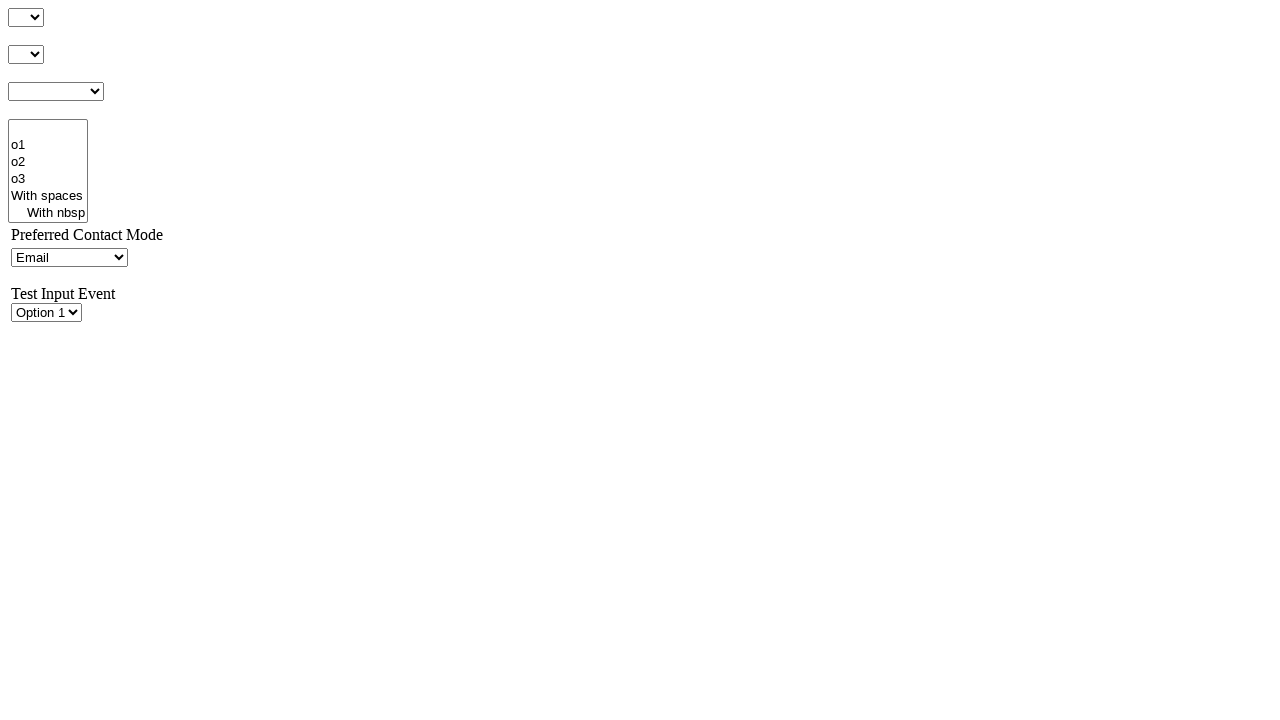

Selected option with value='o4val' from second dropdown on select:has(option[value="o4val"])
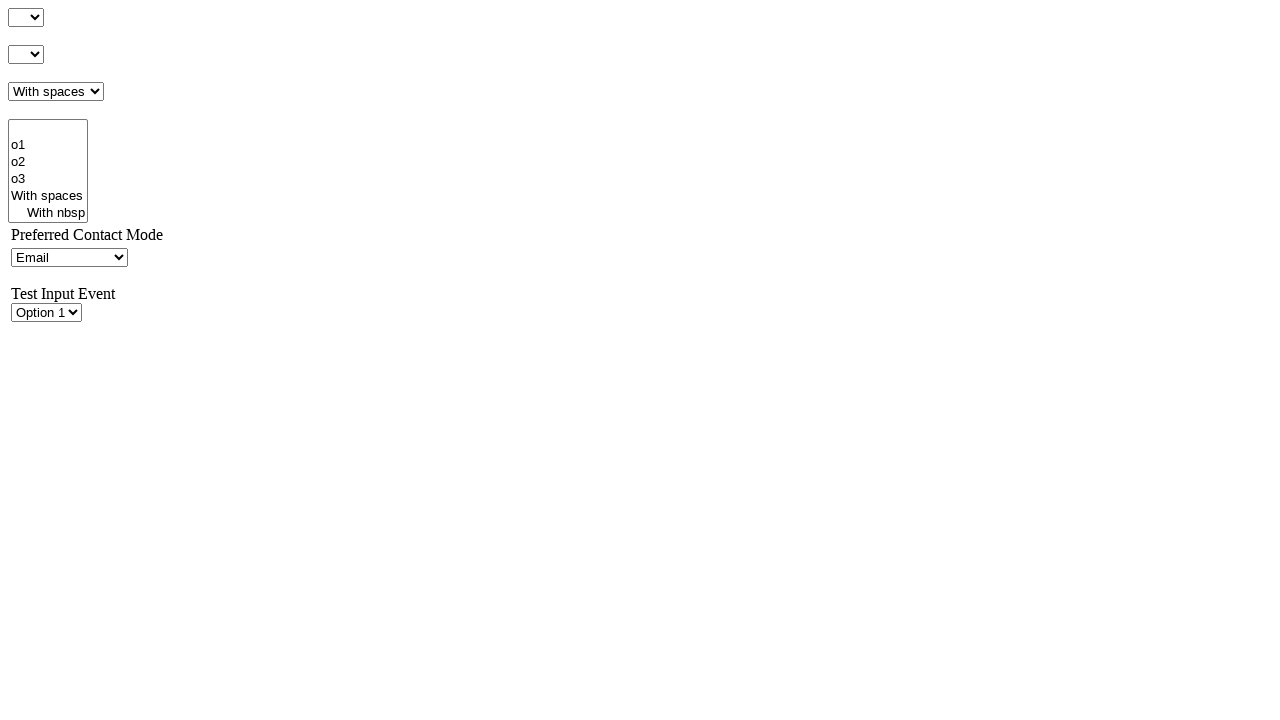

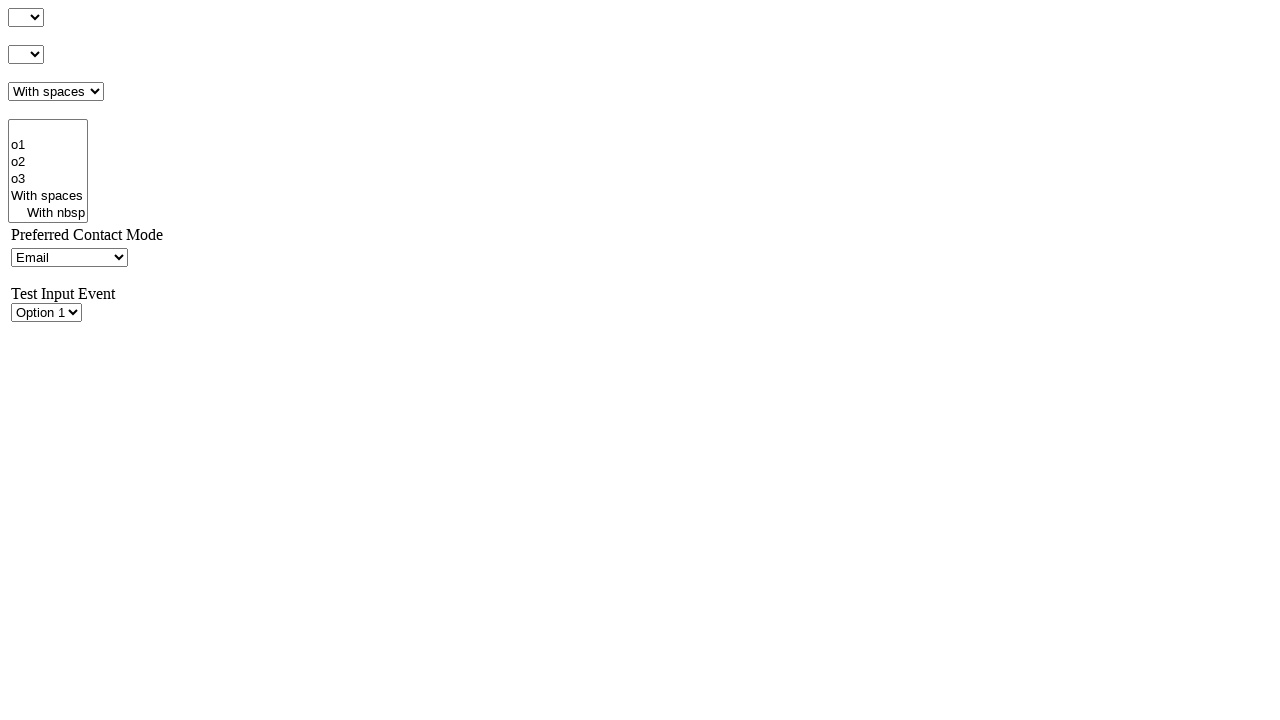